Tests sorting functionality on a vegetable/fruit table by clicking the column header and verifying the items are sorted alphabetically

Starting URL: https://rahulshettyacademy.com/seleniumPractise/#/offers

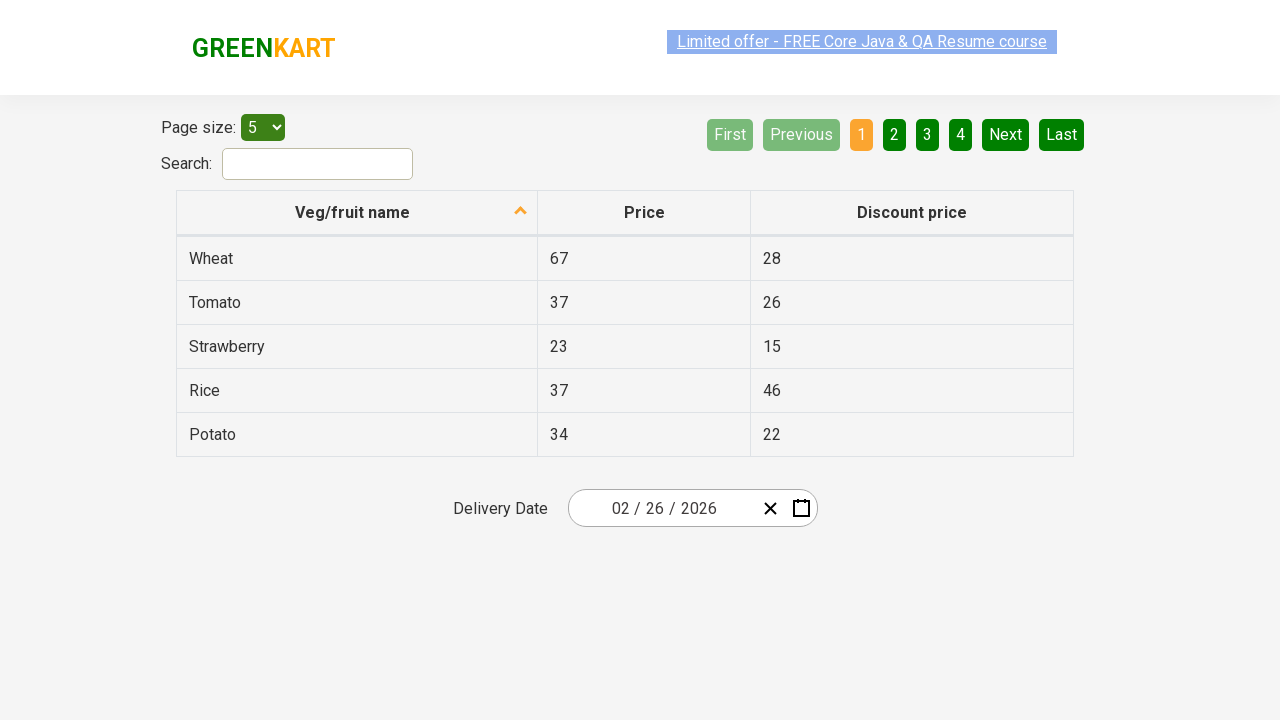

Clicked on 'Veg/fruit name' column header to sort at (353, 212) on xpath=//span[text()='Veg/fruit name']
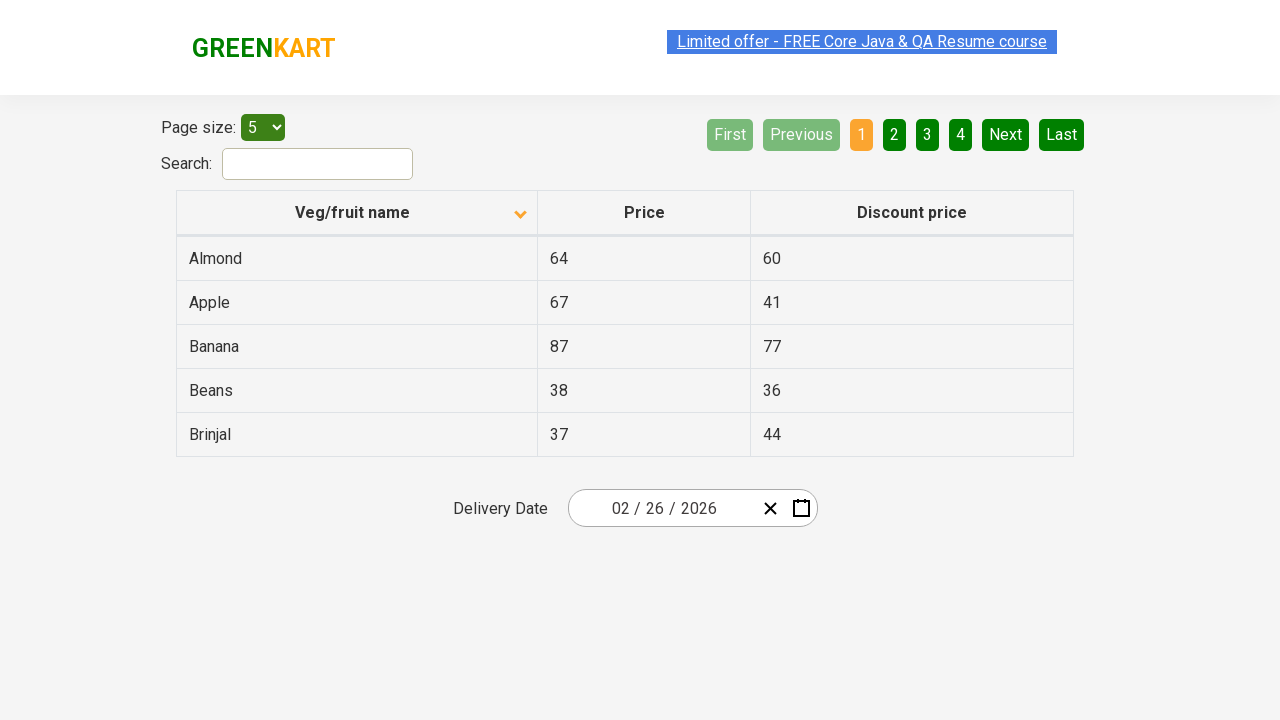

Waited 500ms for table sorting to complete
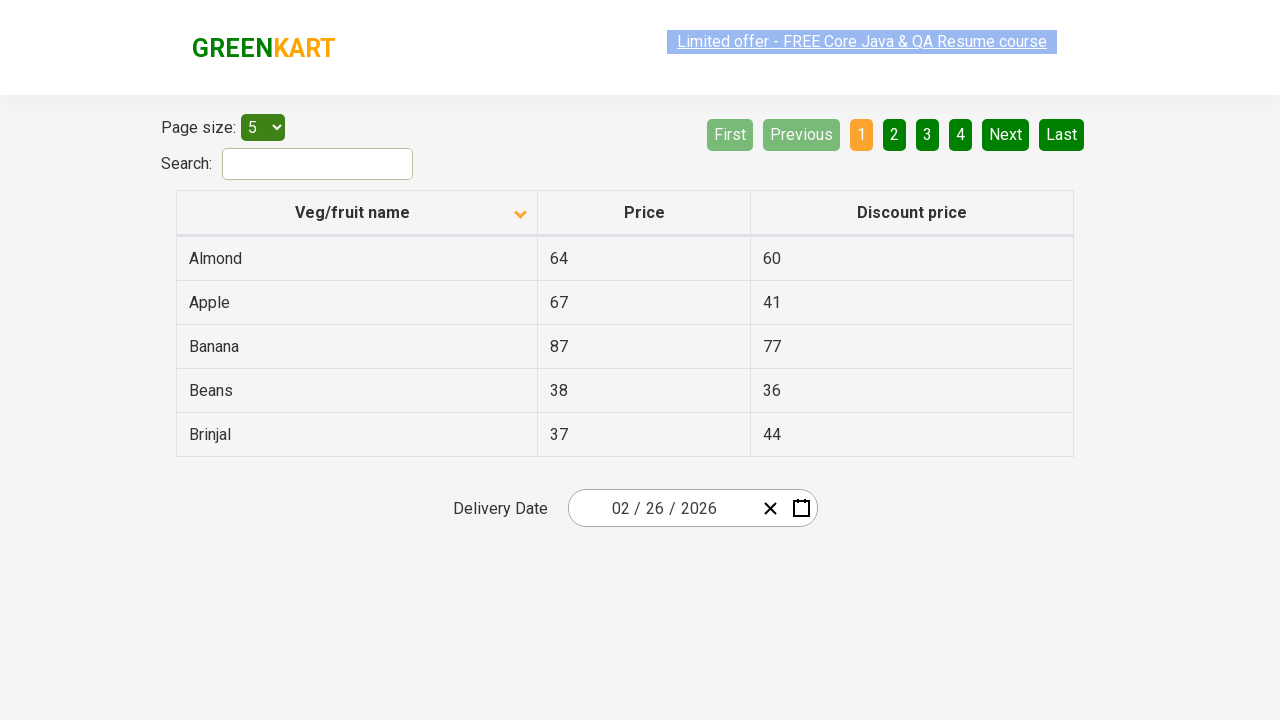

Retrieved all vegetable/fruit name elements from table
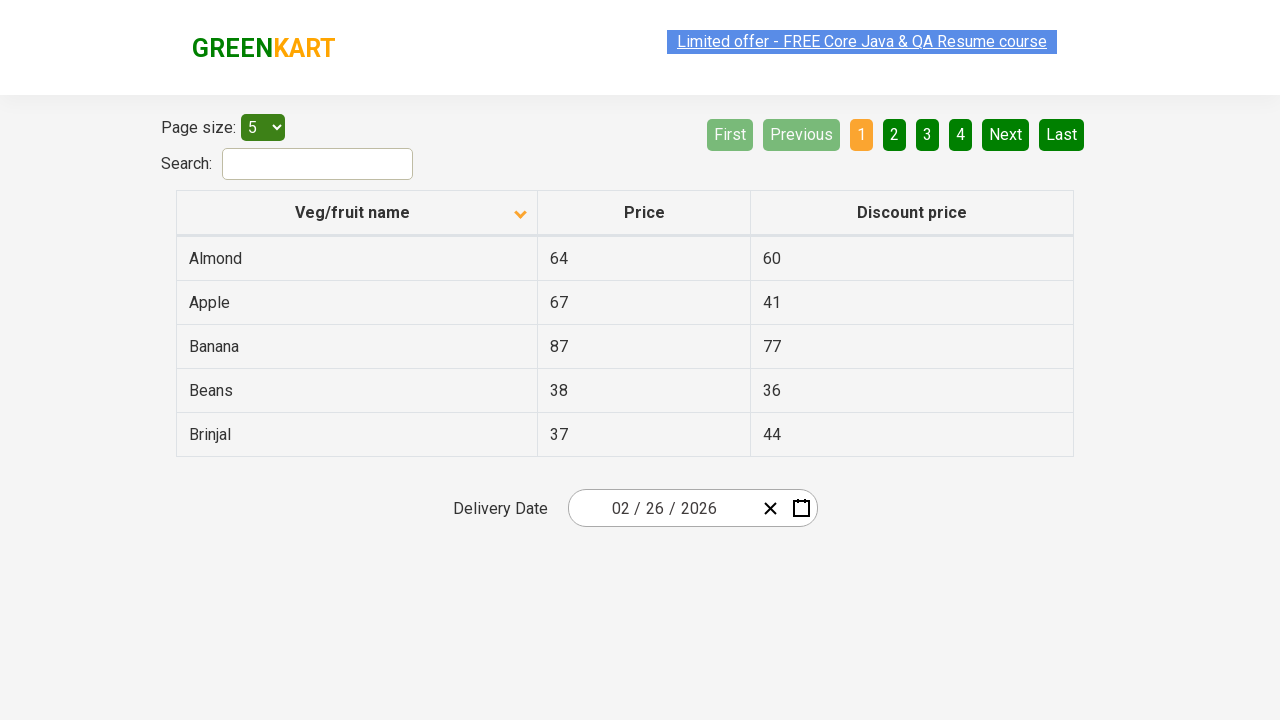

Extracted 5 vegetable/fruit names from table
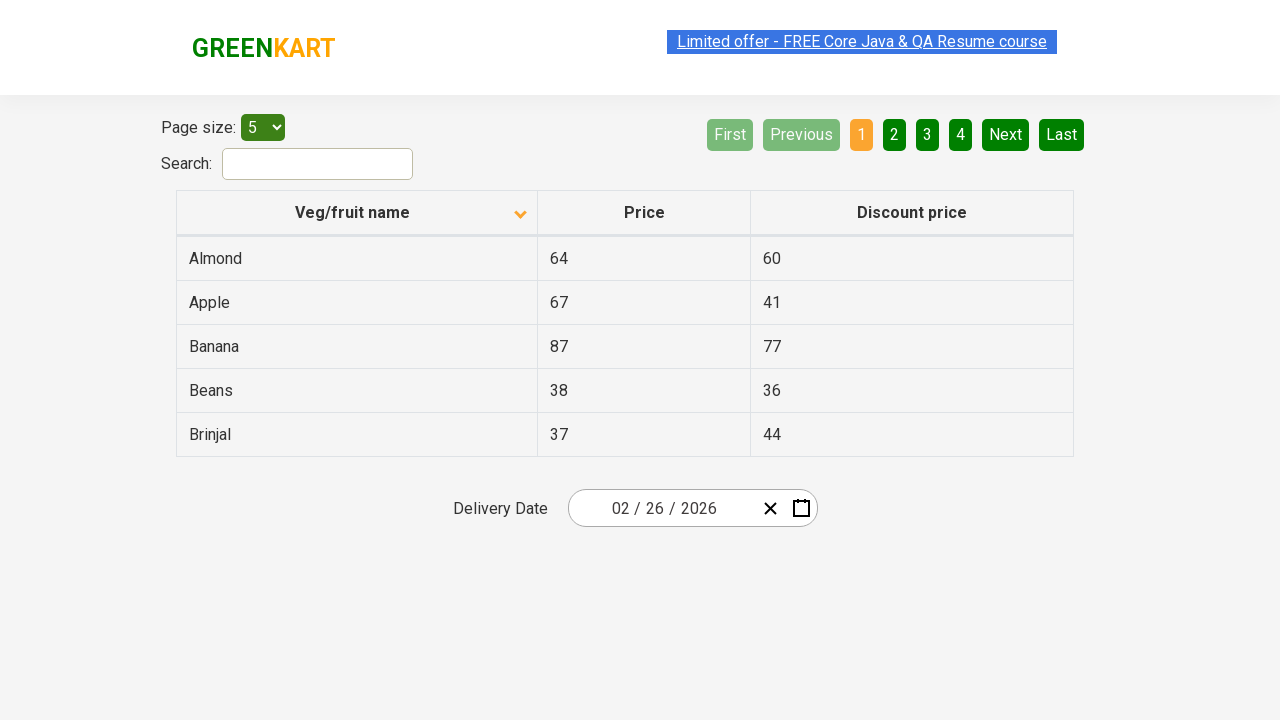

Verified that vegetable/fruit names are sorted alphabetically
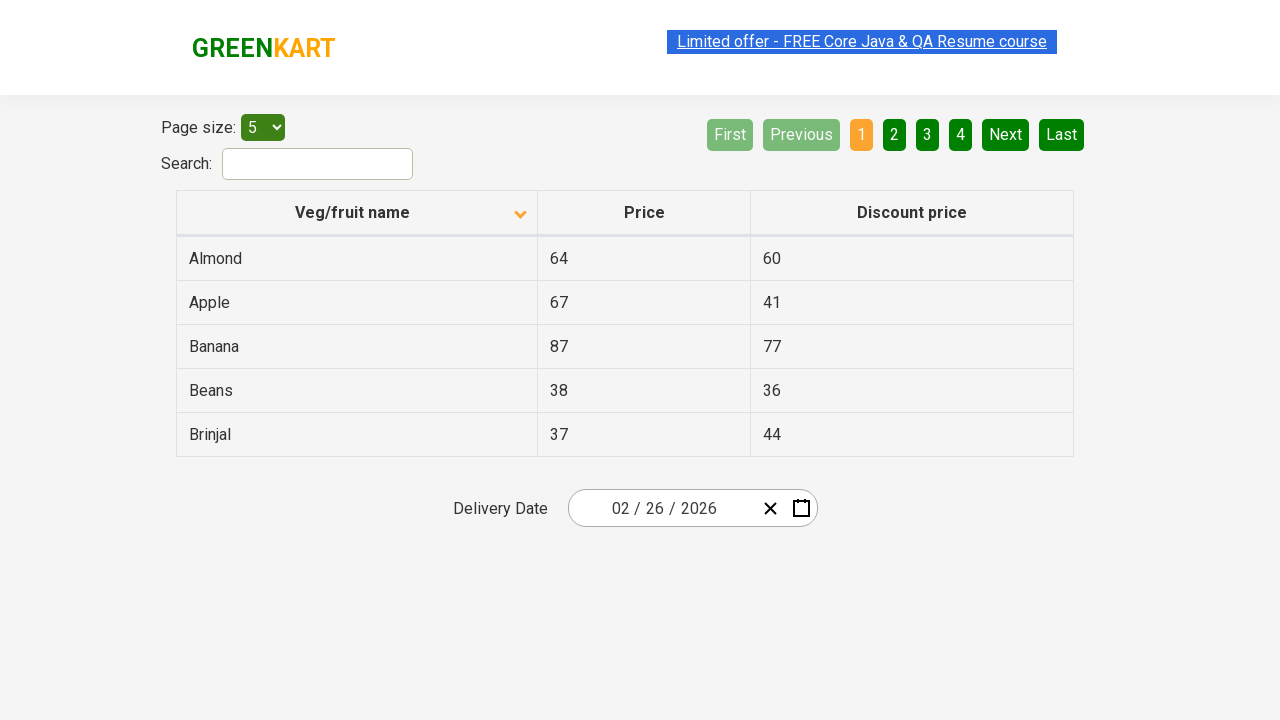

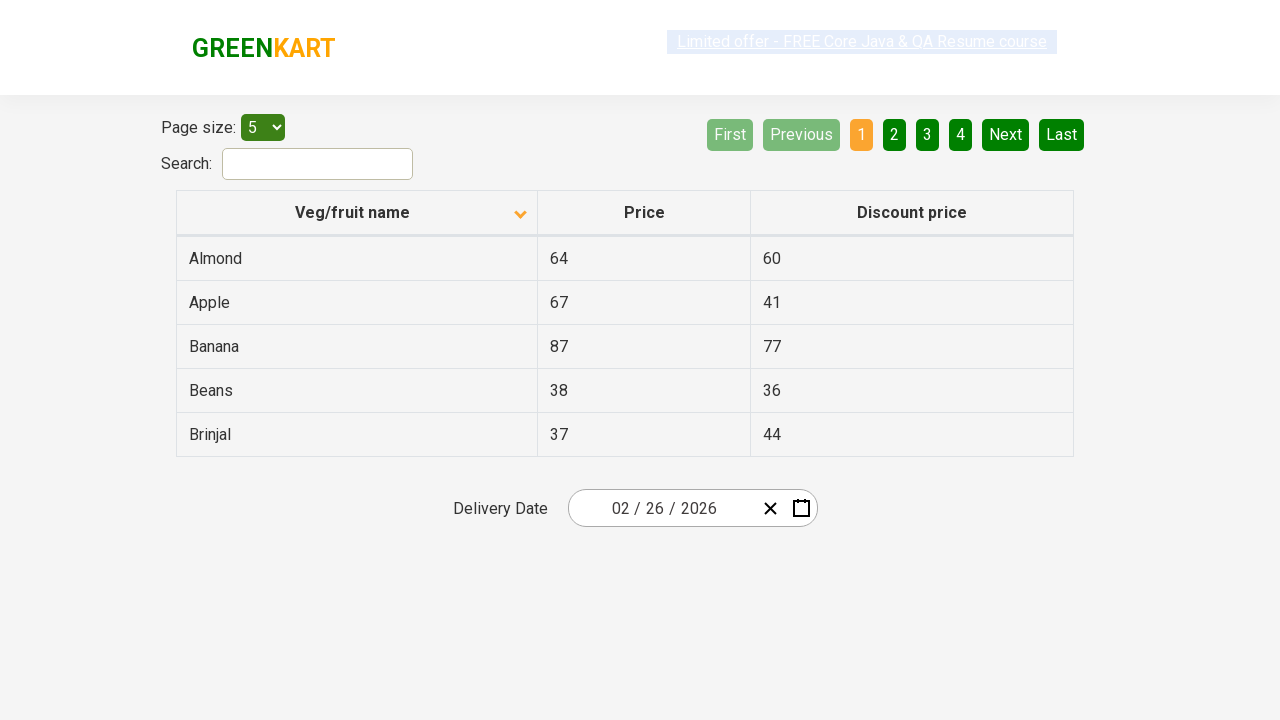